Tests checkbox functionality by clicking an enable button and then selecting a specific checkbox on a demo page

Starting URL: https://syntaxprojects.com/basic-checkbox-demo.php

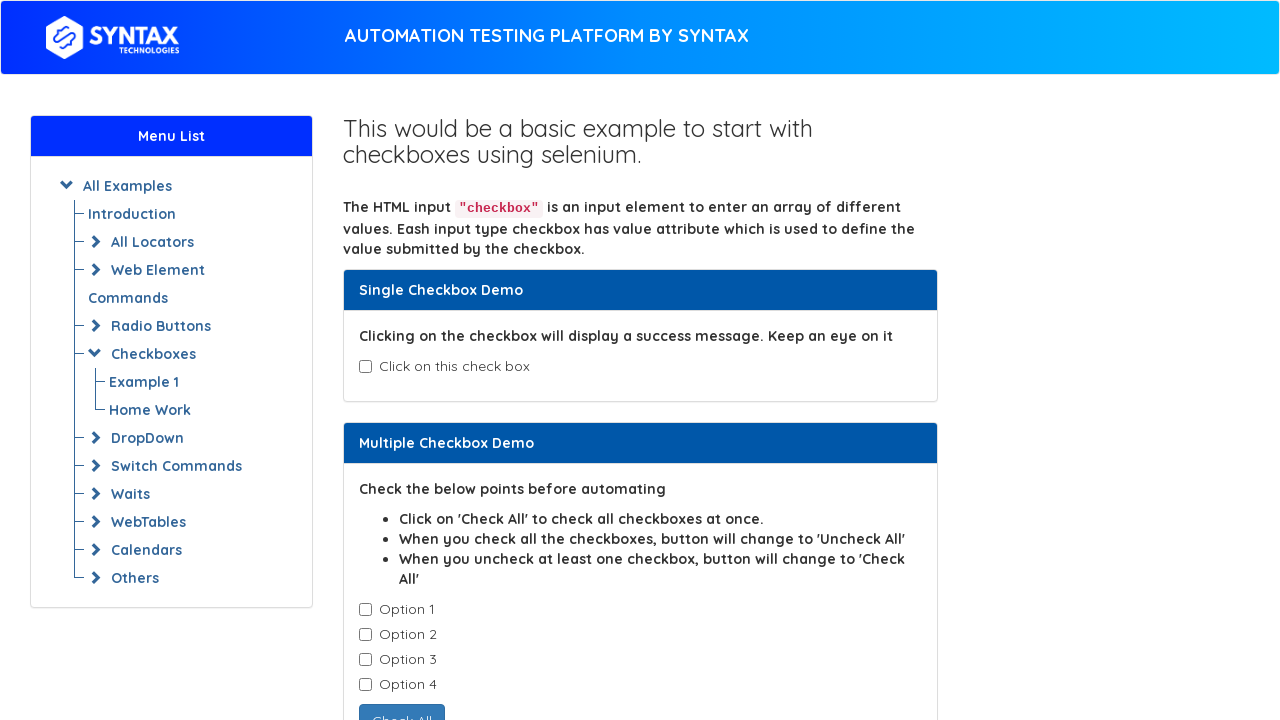

Clicked the enable checkbox button at (436, 407) on button#enabledcheckbox
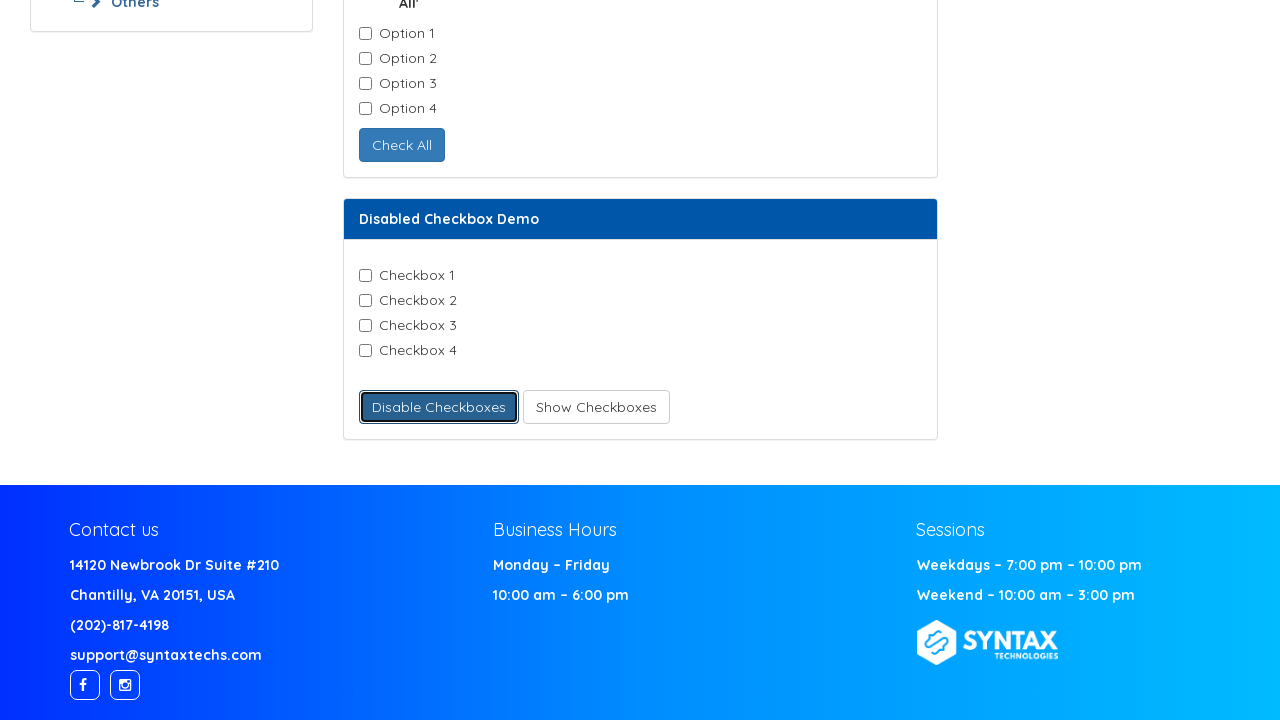

Clicked Checkbox-4 at (365, 351) on input.checkbox-field[value='Checkbox-4']
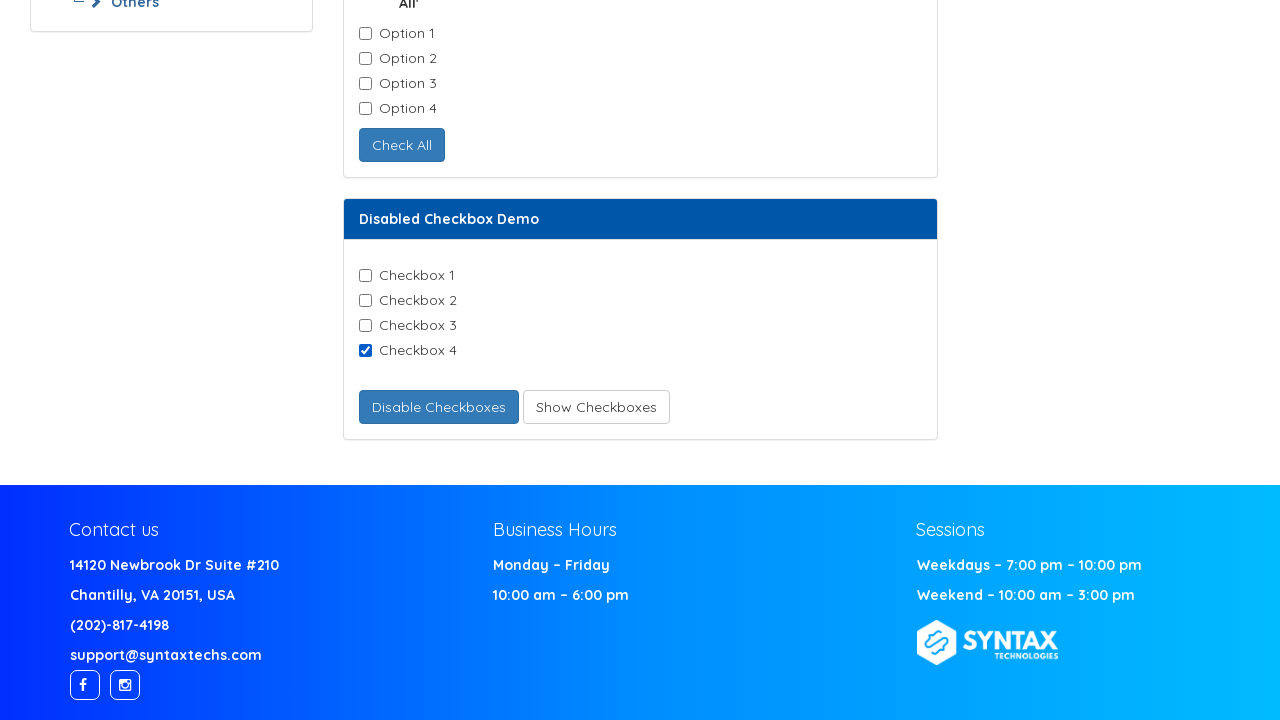

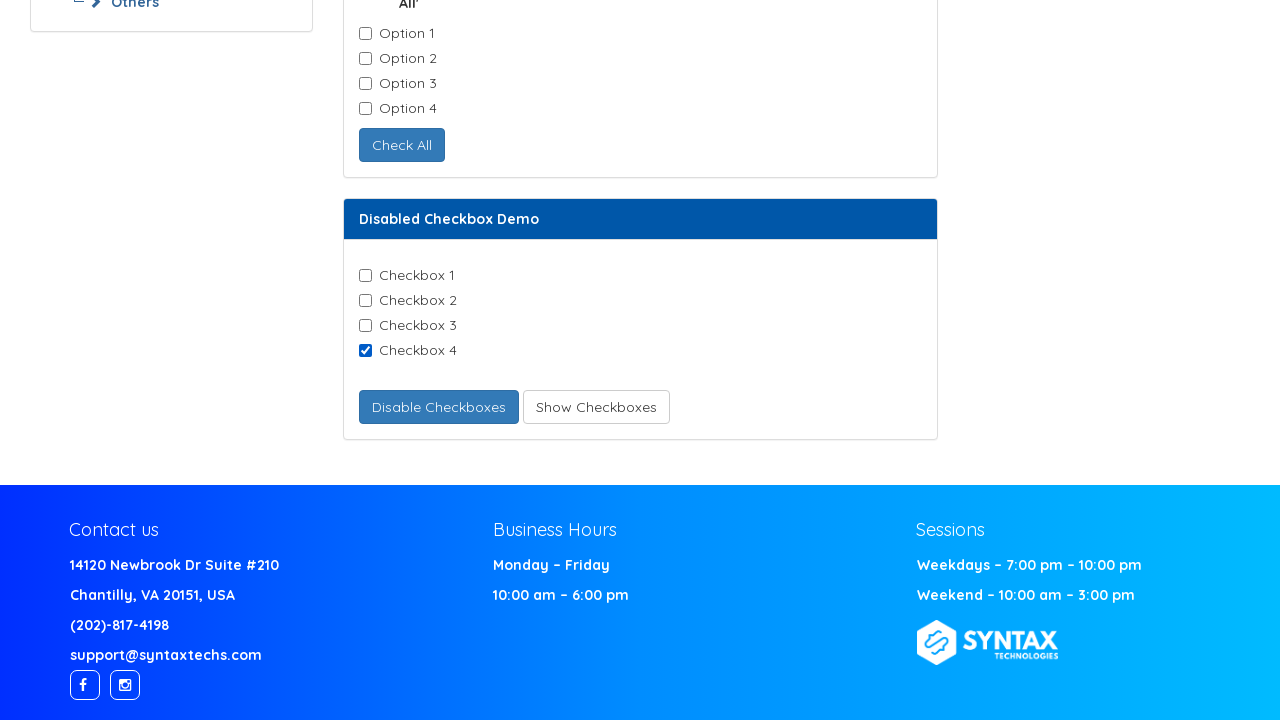